Retrieves the current URL using JavaScript execution and prints it

Starting URL: https://rahulshettyacademy.com/AutomationPractice/

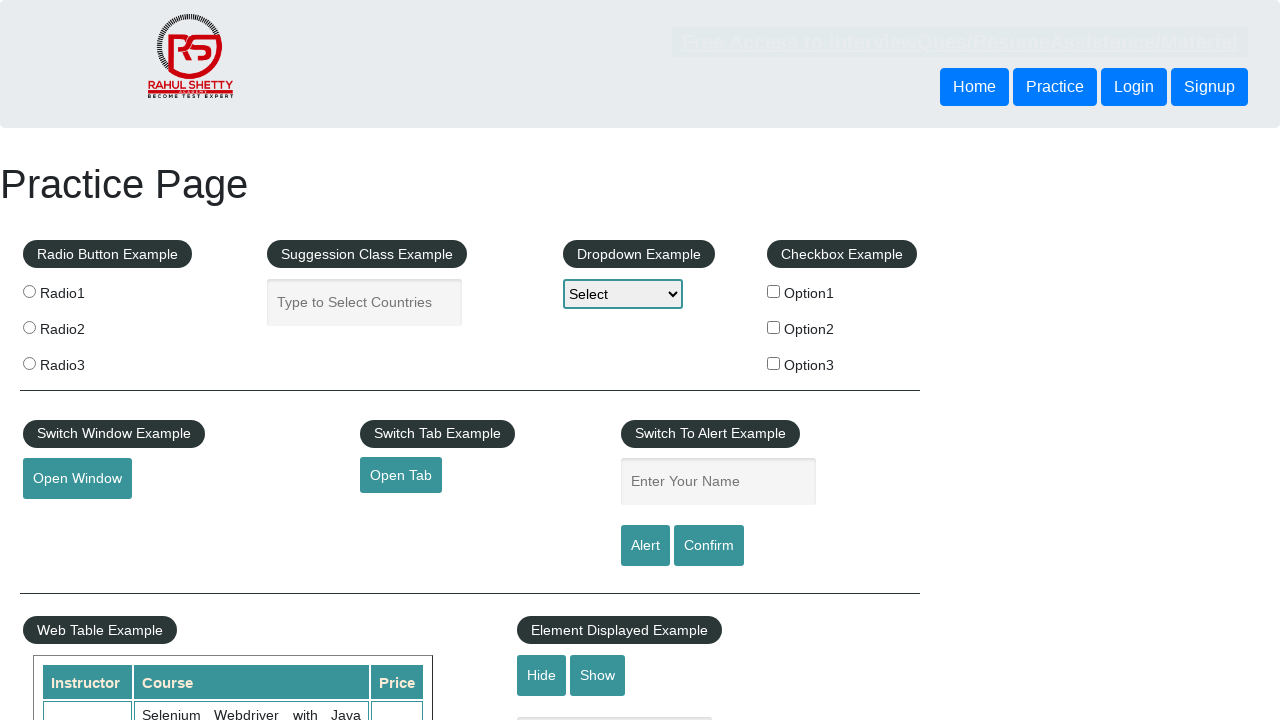

Navigated to AutomationPractice page
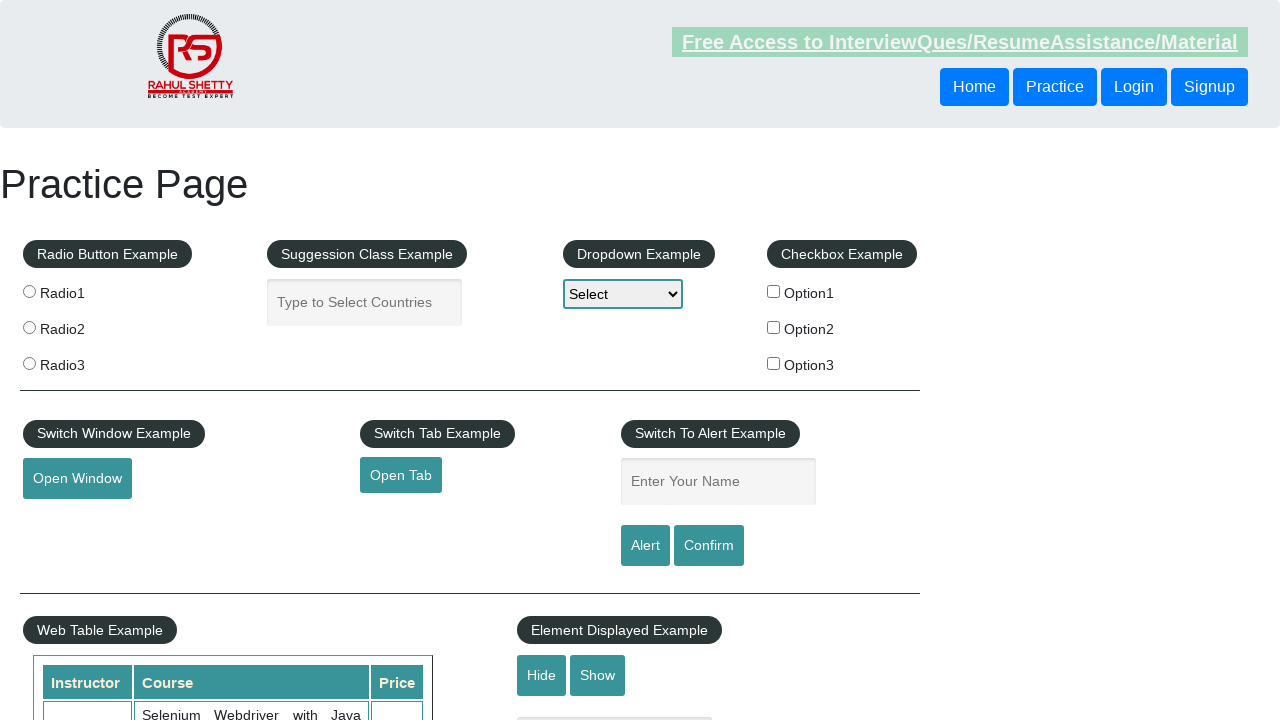

Retrieved current URL using JavaScript: https://rahulshettyacademy.com/AutomationPractice/
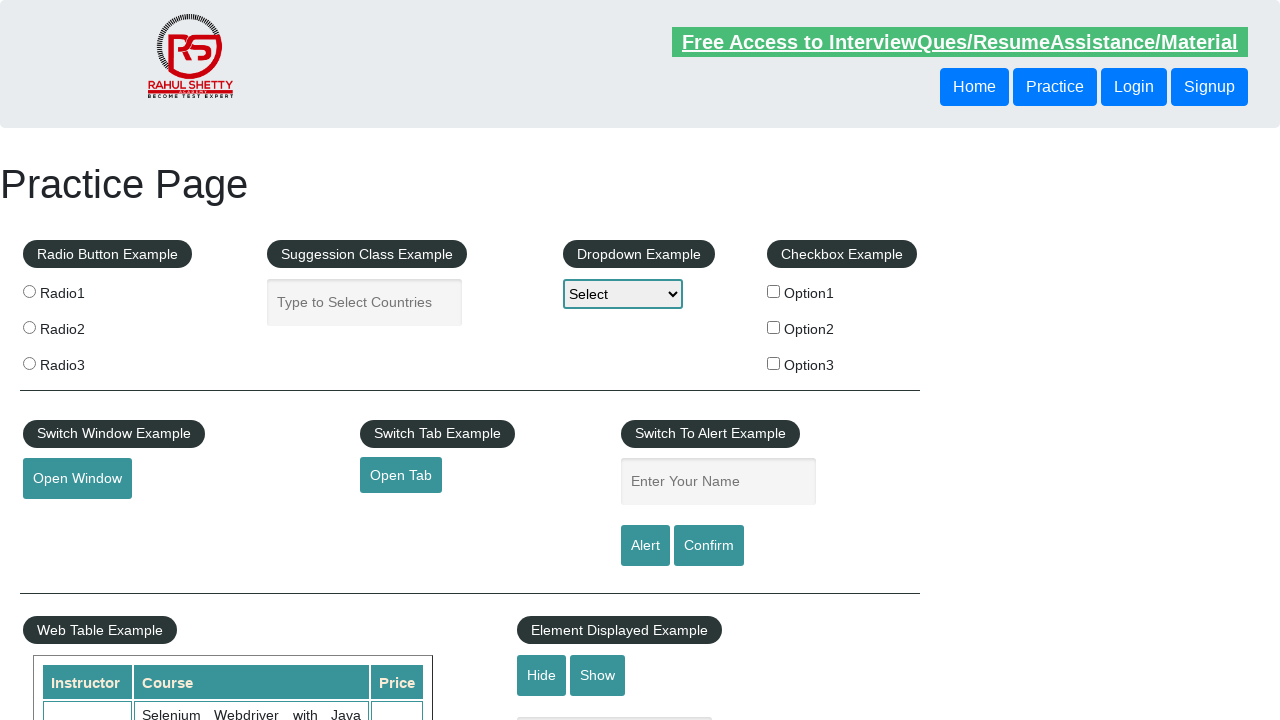

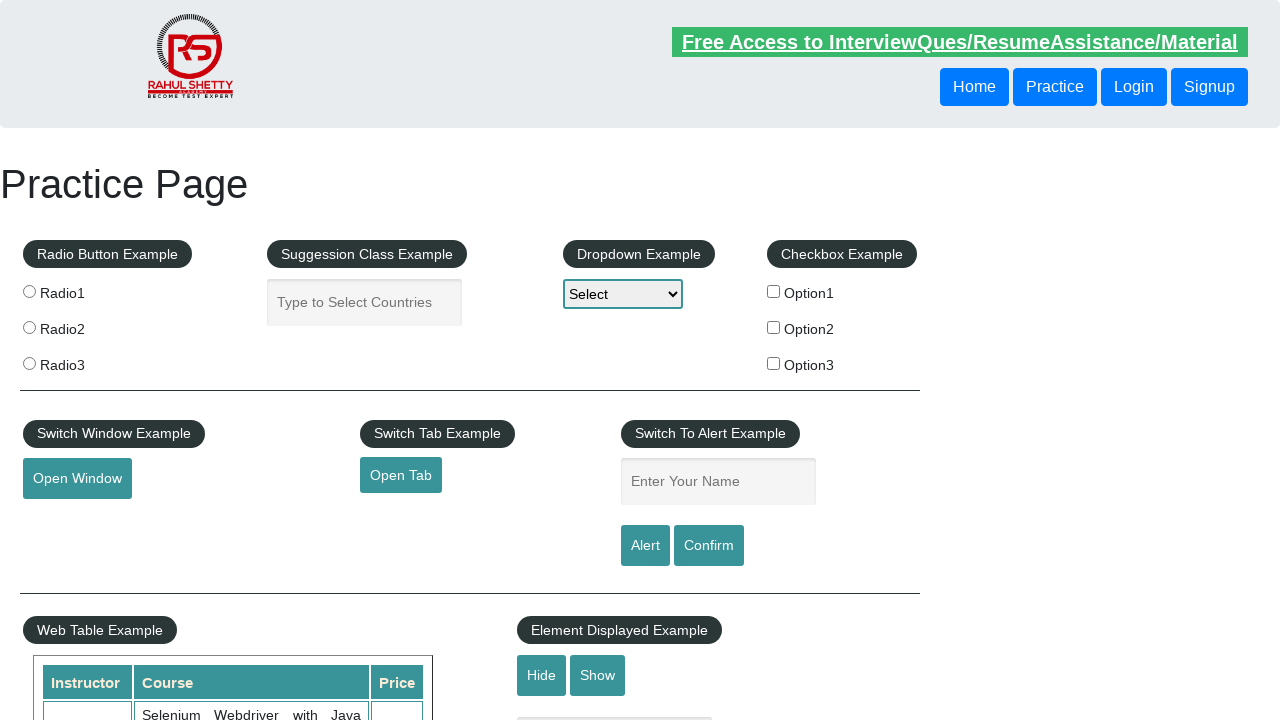